Tests XPath sibling and parent traversal by navigating through header buttons and links on an automation practice page

Starting URL: https://rahulshettyacademy.com/AutomationPractice/

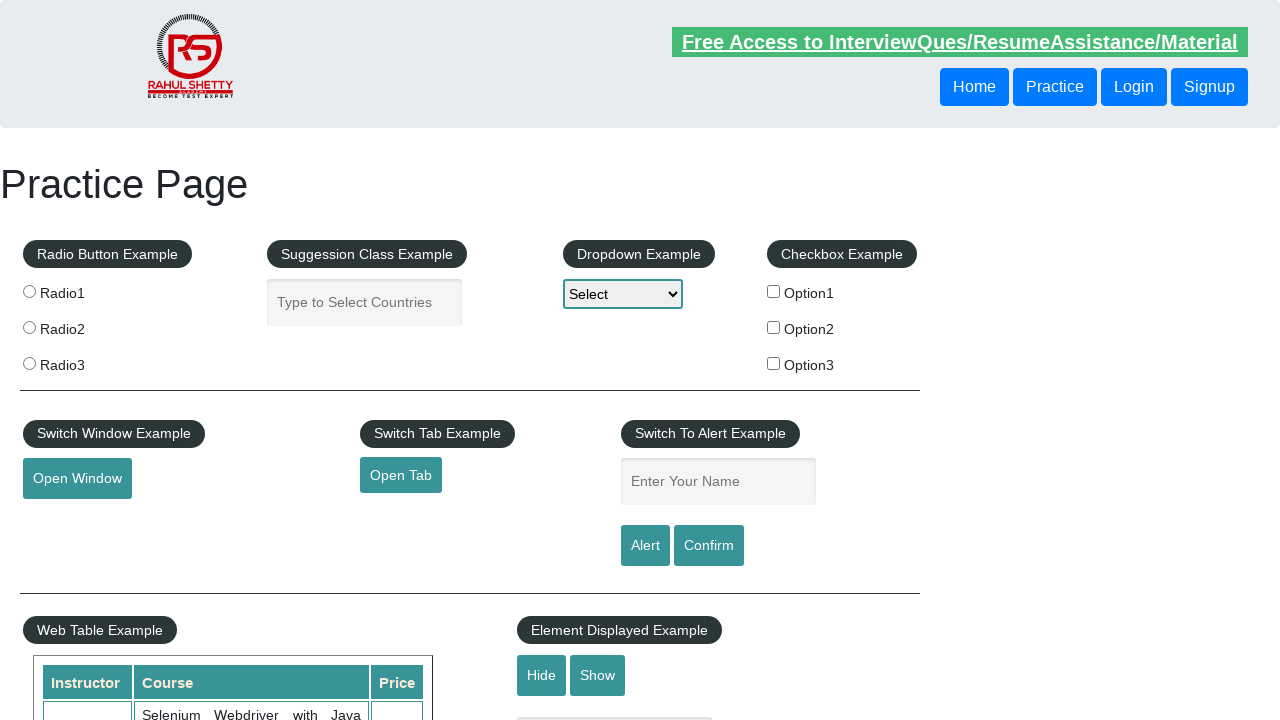

Retrieved text from first sibling button using XPath following-sibling traversal
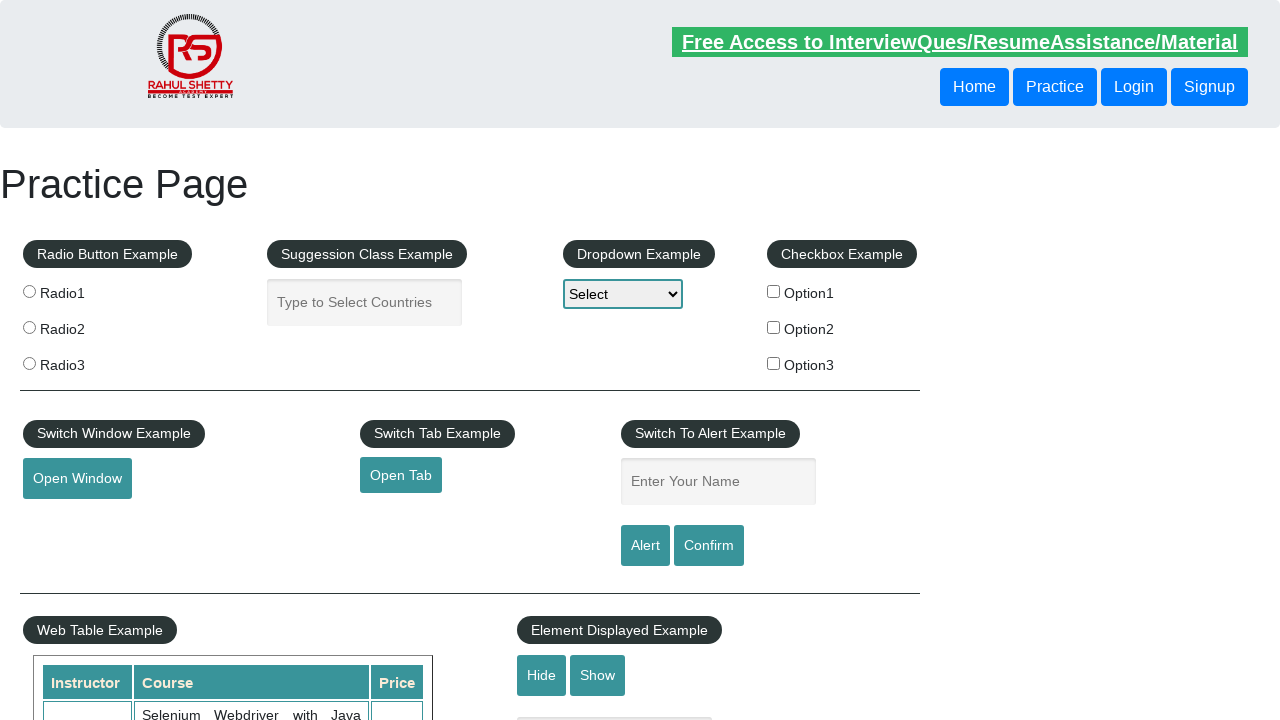

Clicked on the sibling button found via XPath at (1134, 87) on xpath=//header/div/button[1]/following-sibling::button[1]
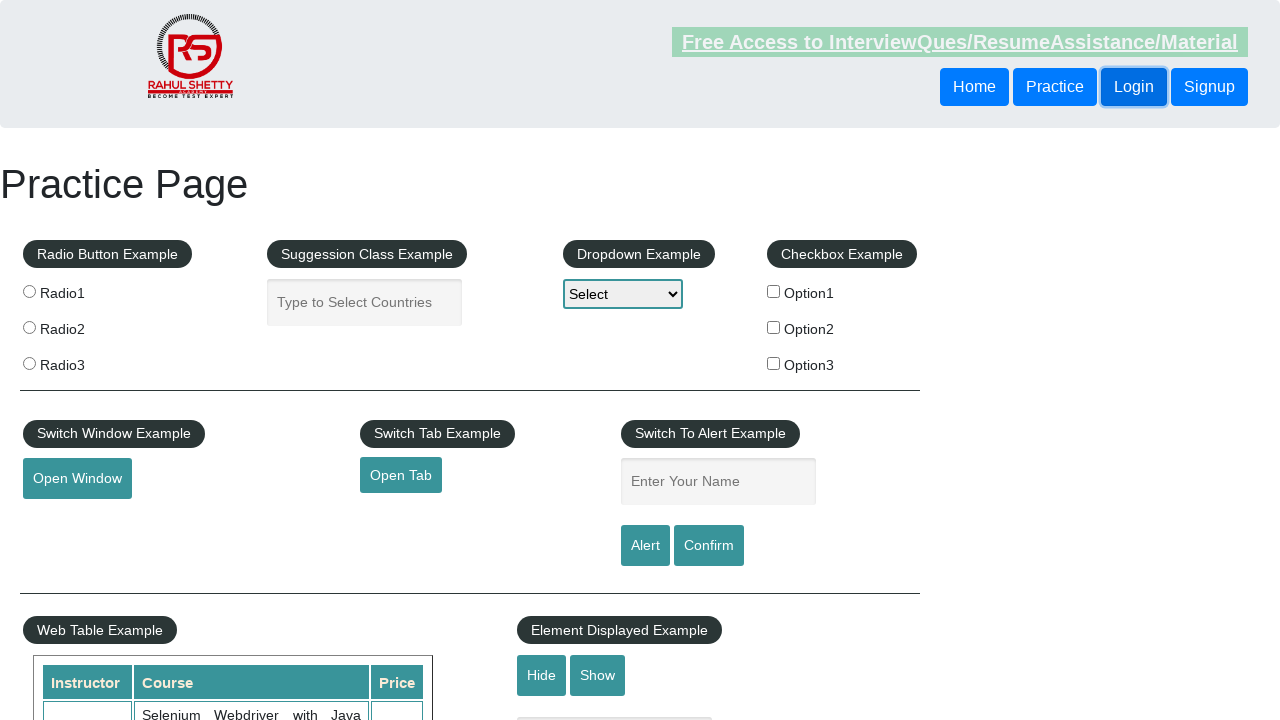

Retrieved text from second header link using XPath
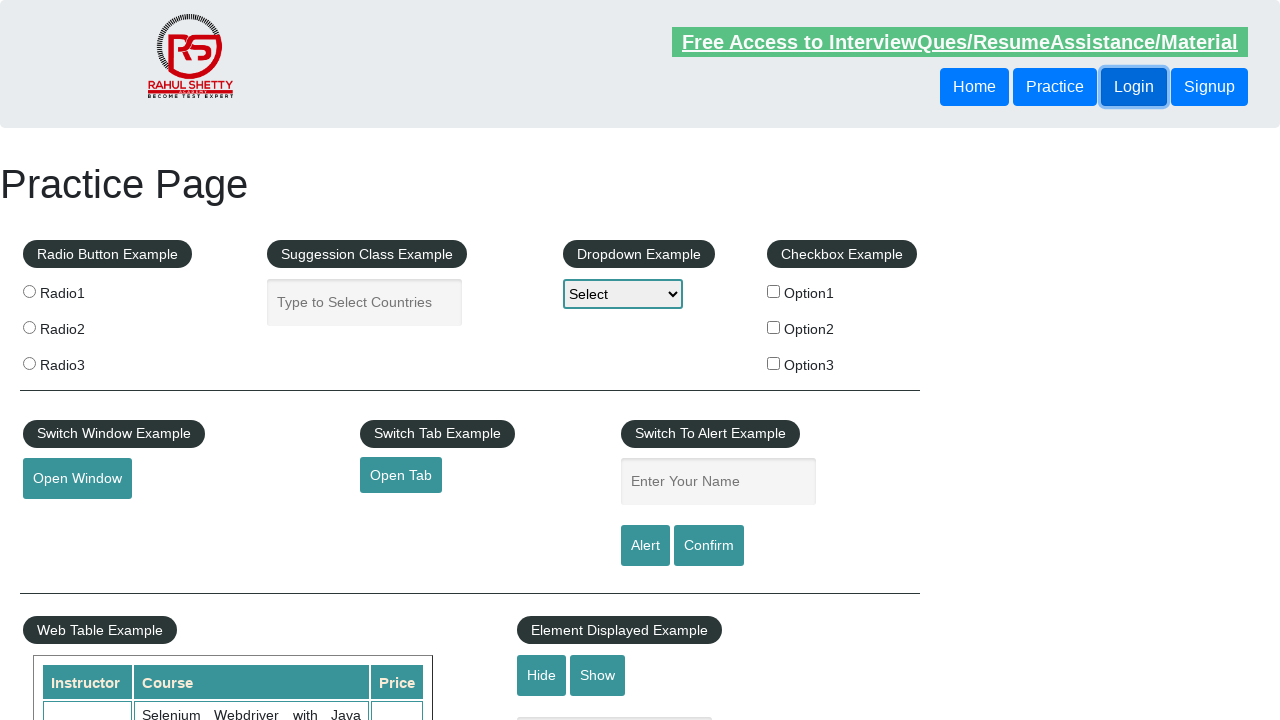

Retrieved text from button[2] using parent traversal in XPath
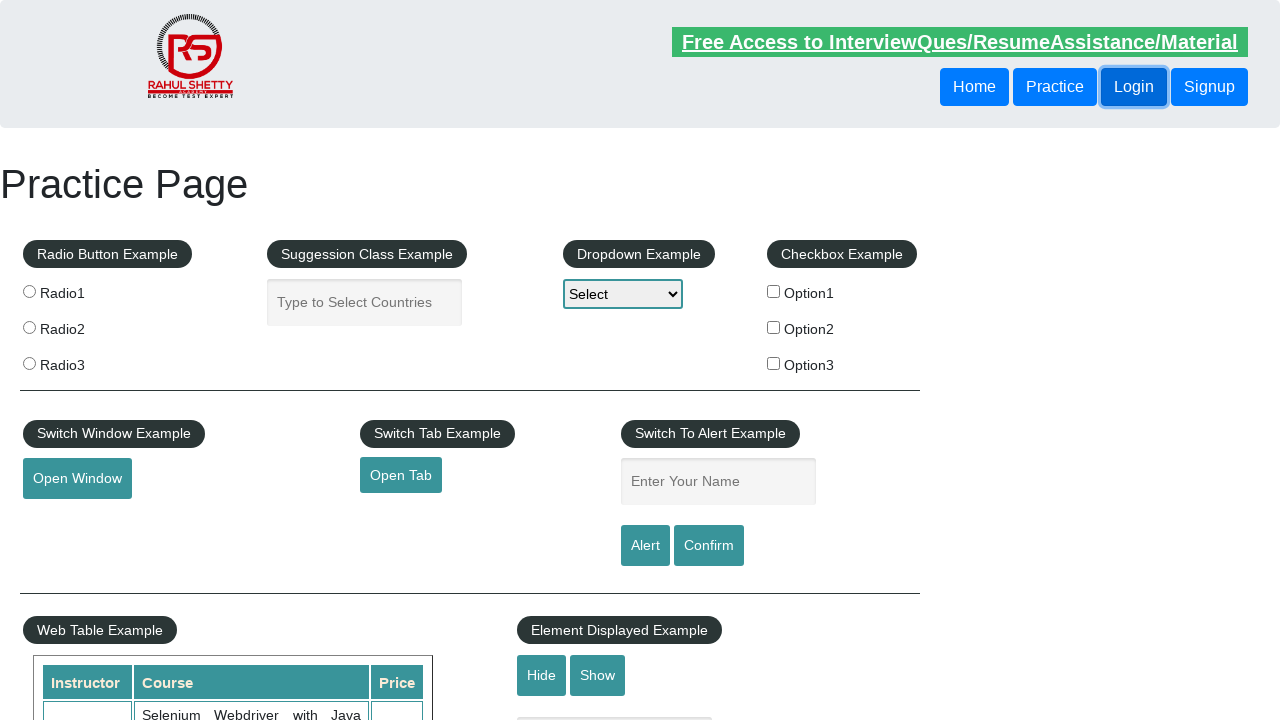

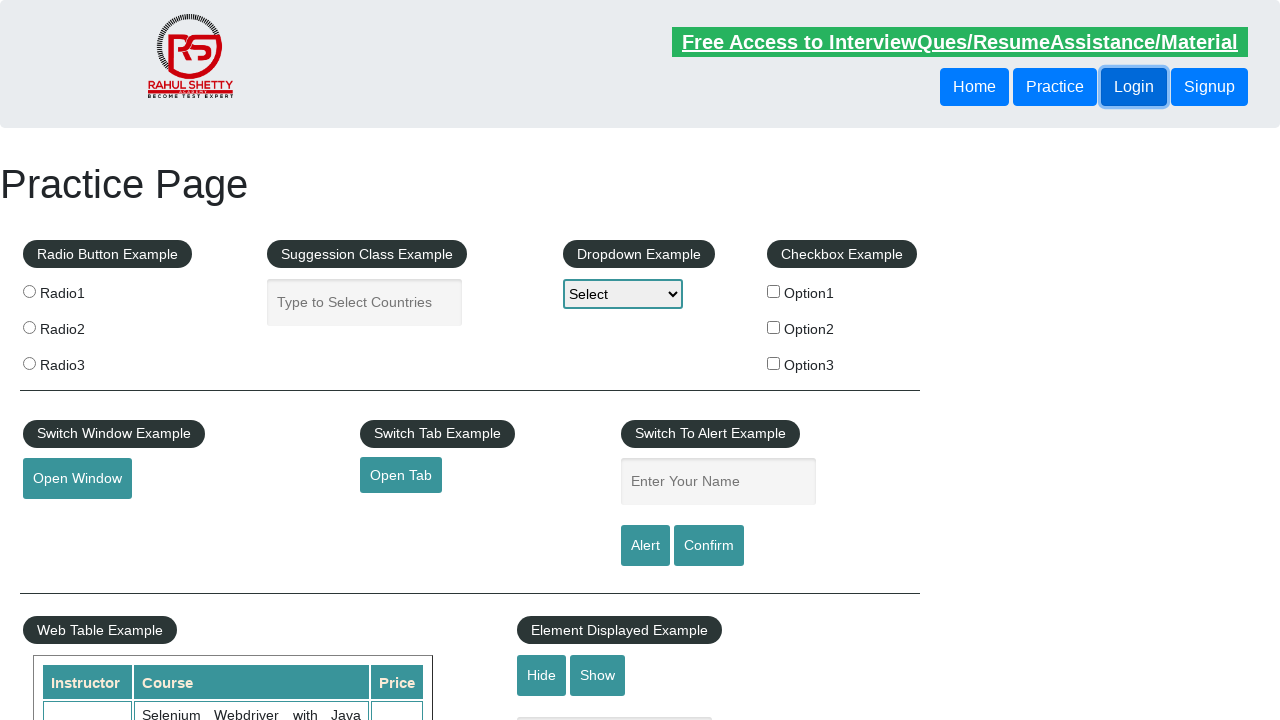